Tests working with multiple browser windows by clicking a link that opens a new window, switching to the new window to verify its content, closing it, then switching back to the parent window to verify its content.

Starting URL: https://the-internet.herokuapp.com/windows

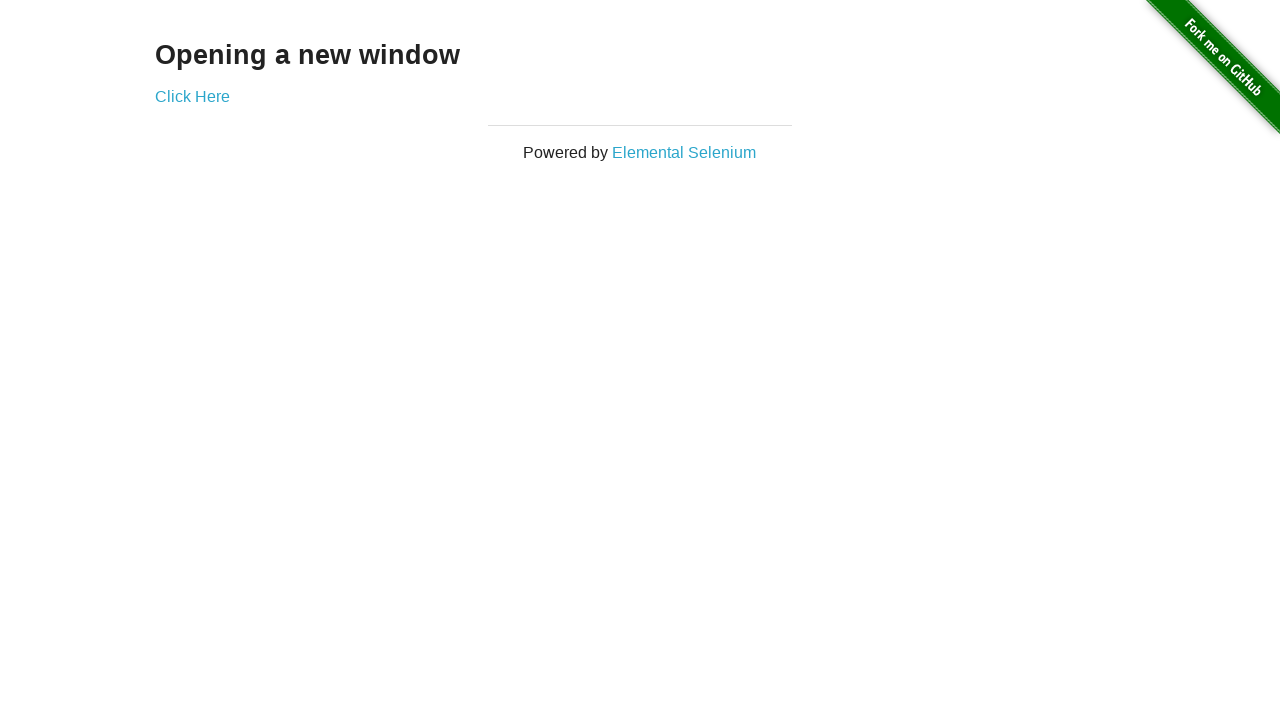

Waited for 'Click Here' link to be present
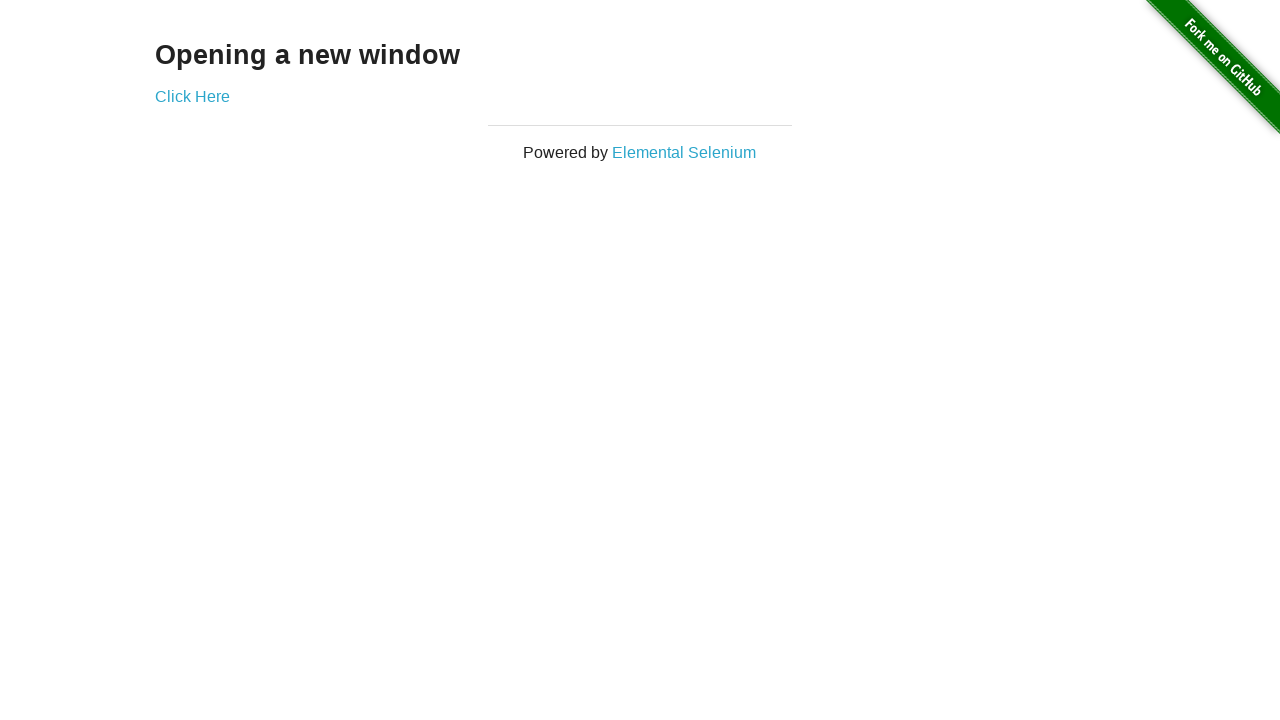

Clicked 'Click Here' link to open new window at (192, 96) on text=Click Here
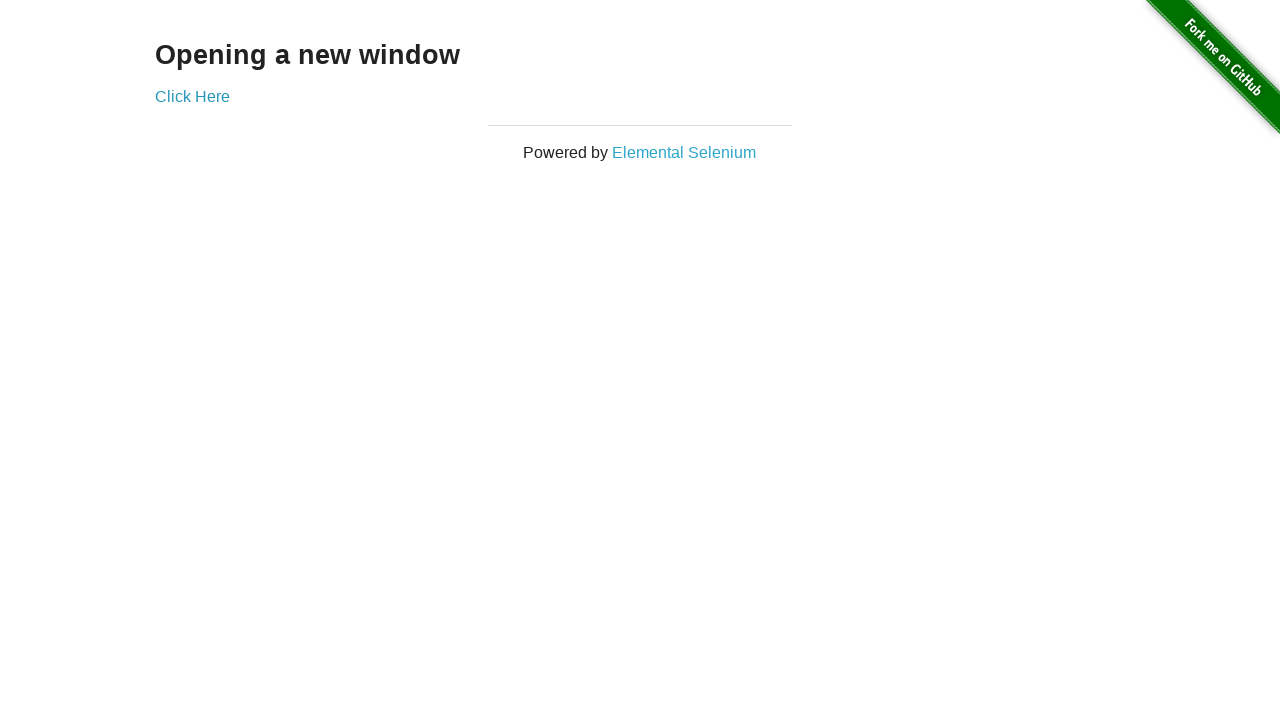

Captured new browser window
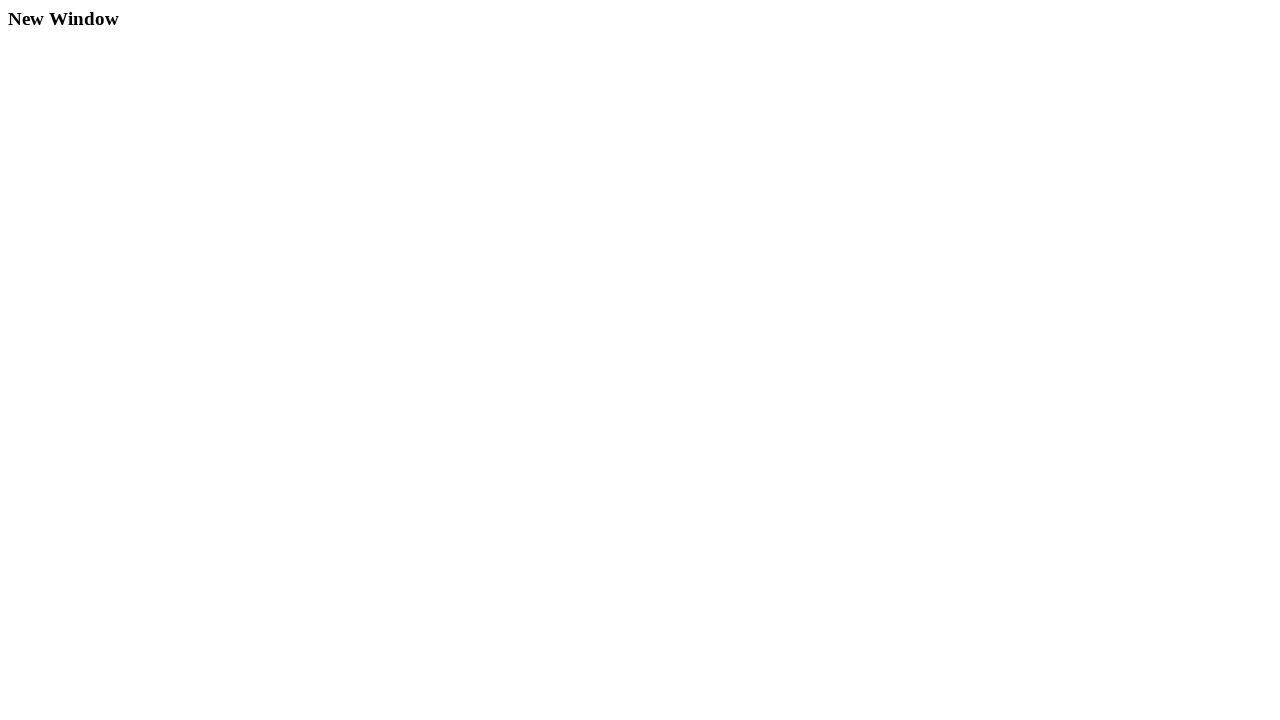

Waited for heading element to load in new window
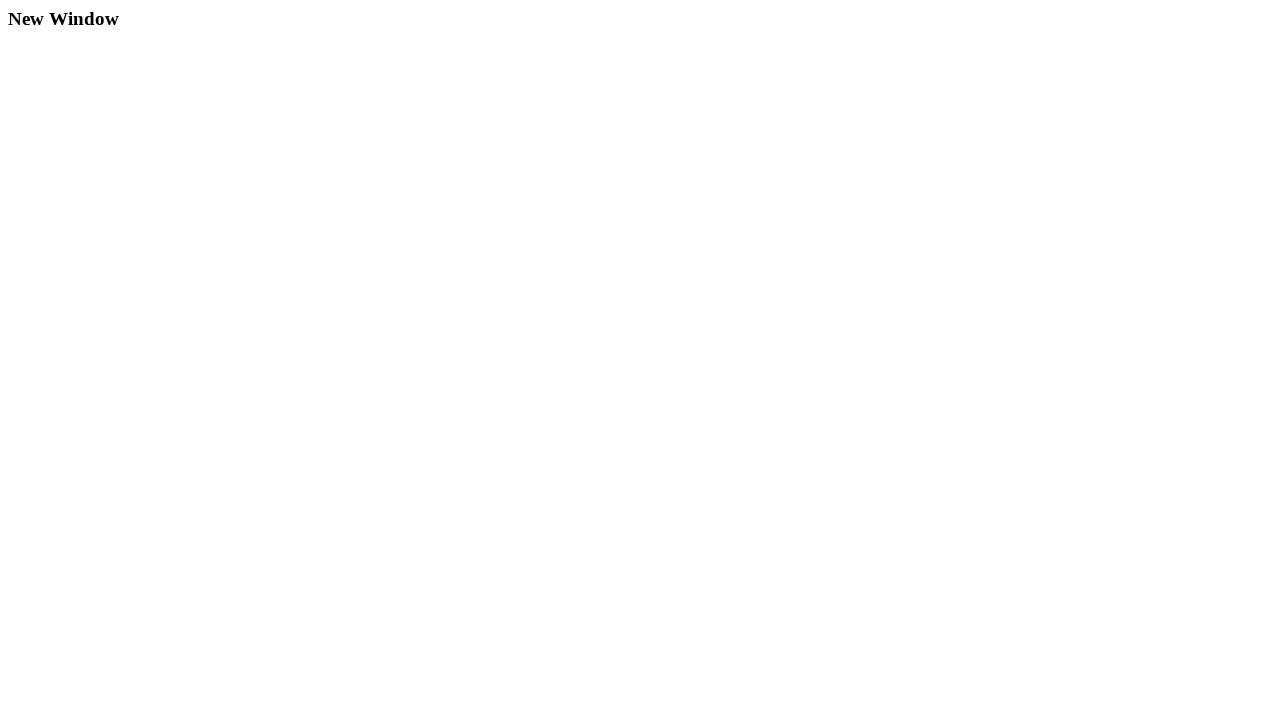

Retrieved heading text from new window: 'New Window'
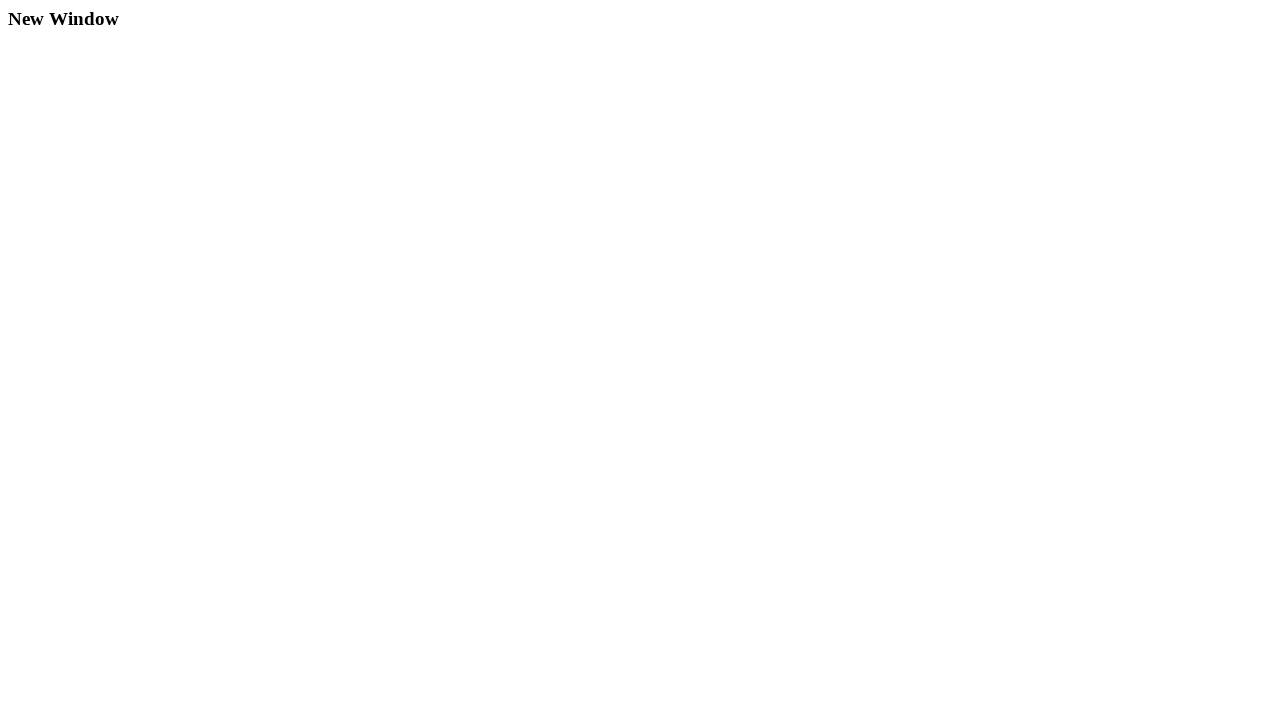

Closed new browser window
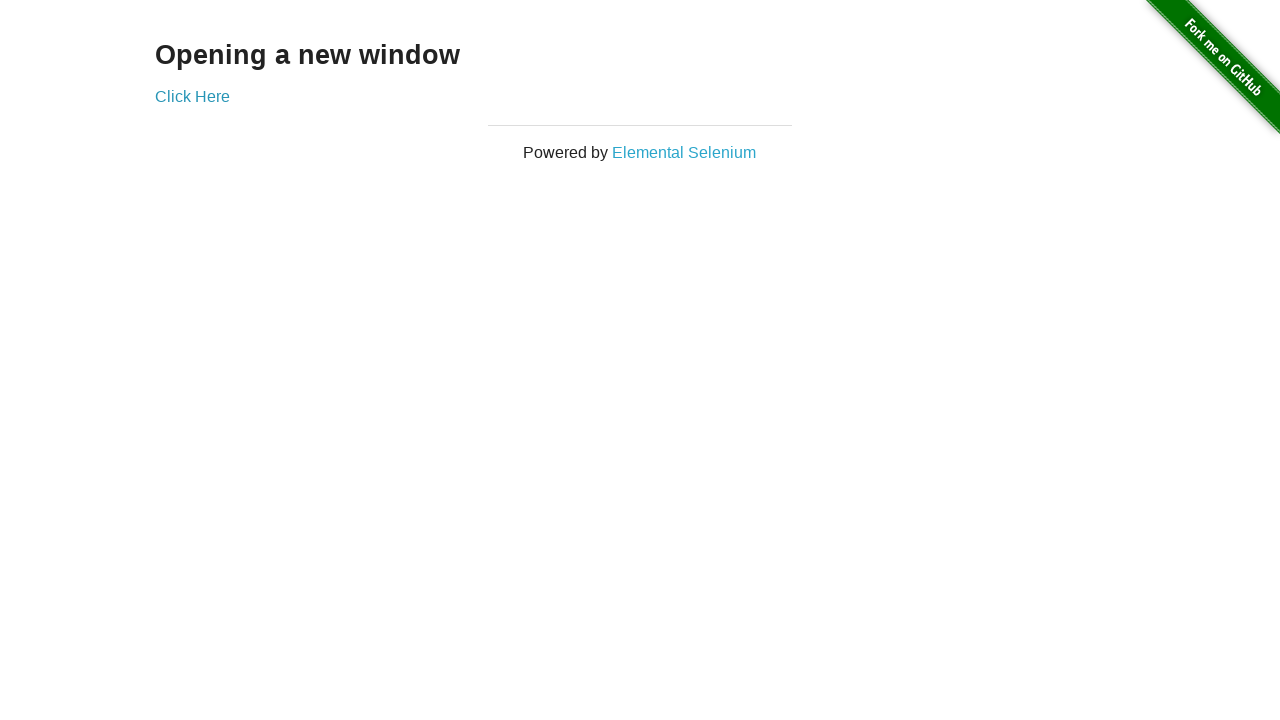

Waited for heading element in parent window
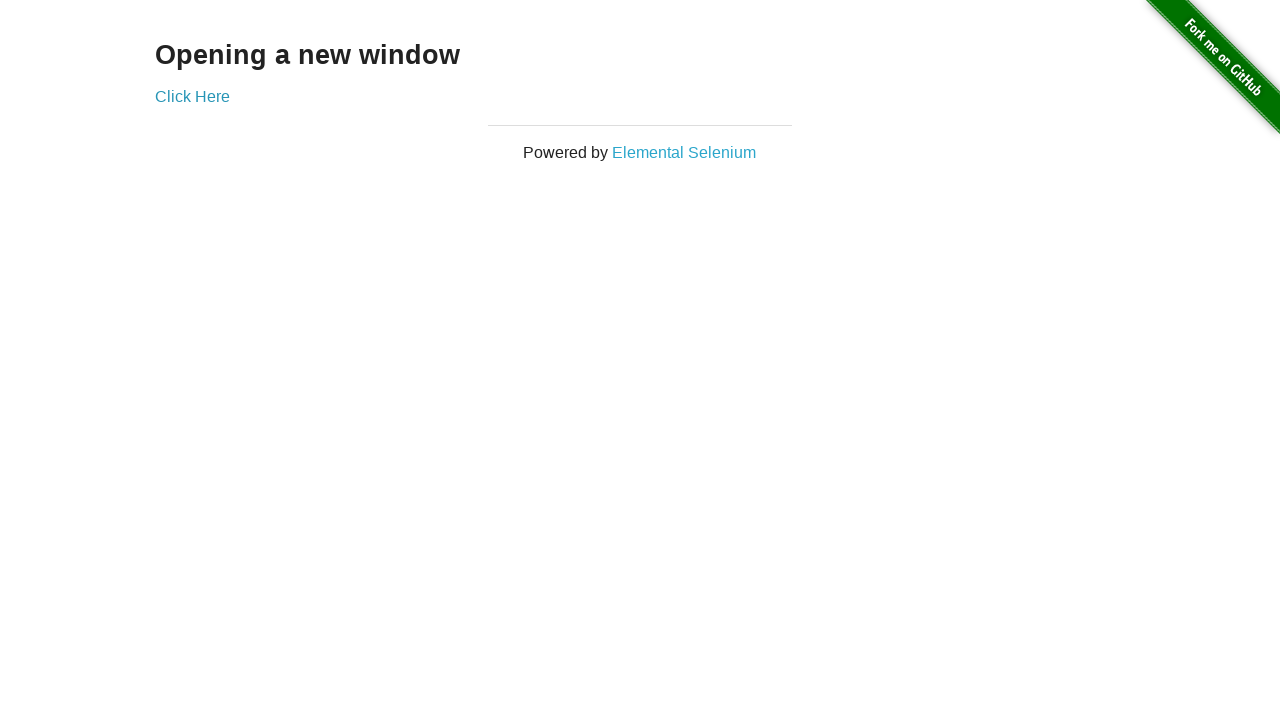

Retrieved heading text from parent window: 'Opening a new window'
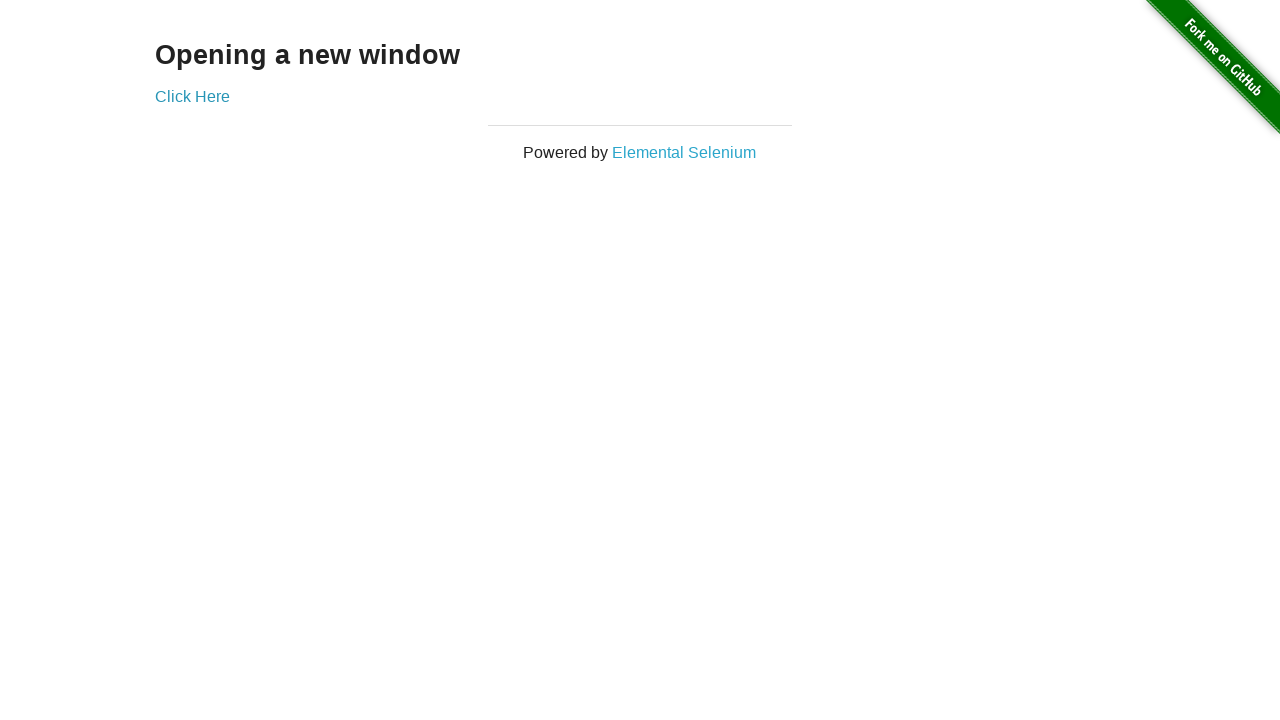

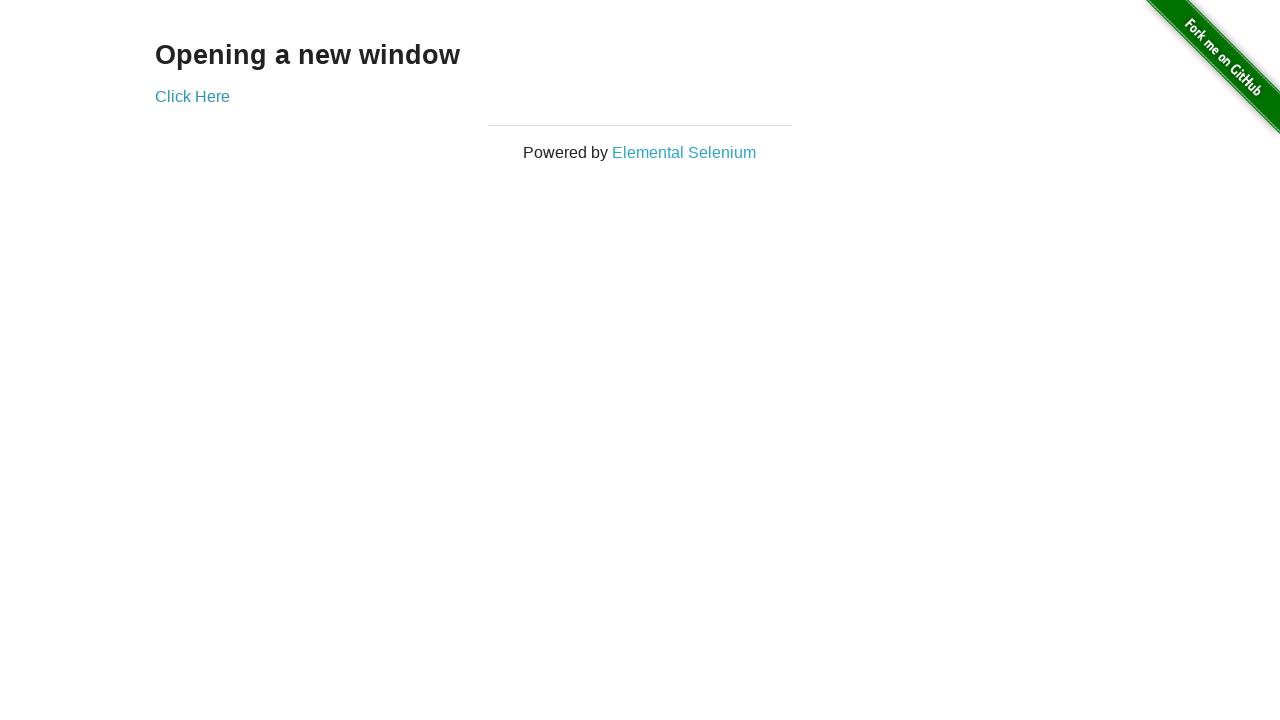